Clicks start button and waits for progress bar with implicit wait approach

Starting URL: http://uitestingplayground.com/progressbar

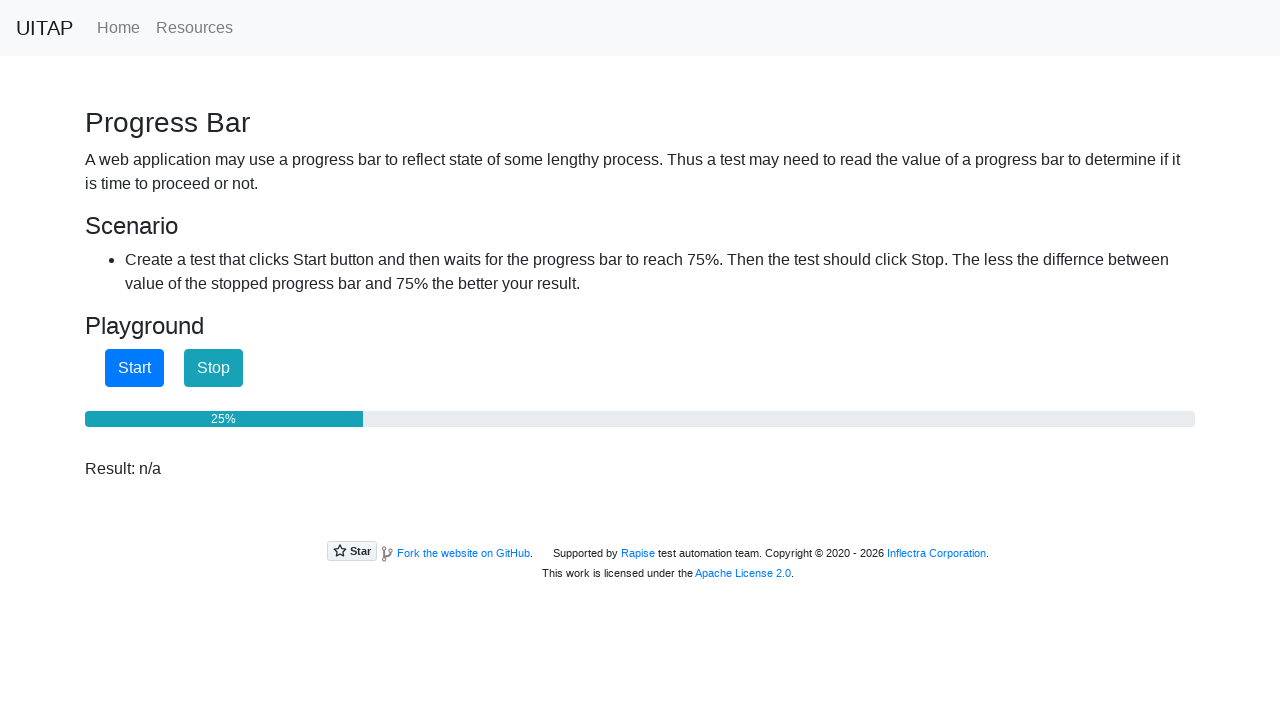

Clicked start button to begin progress bar at (134, 368) on #startButton
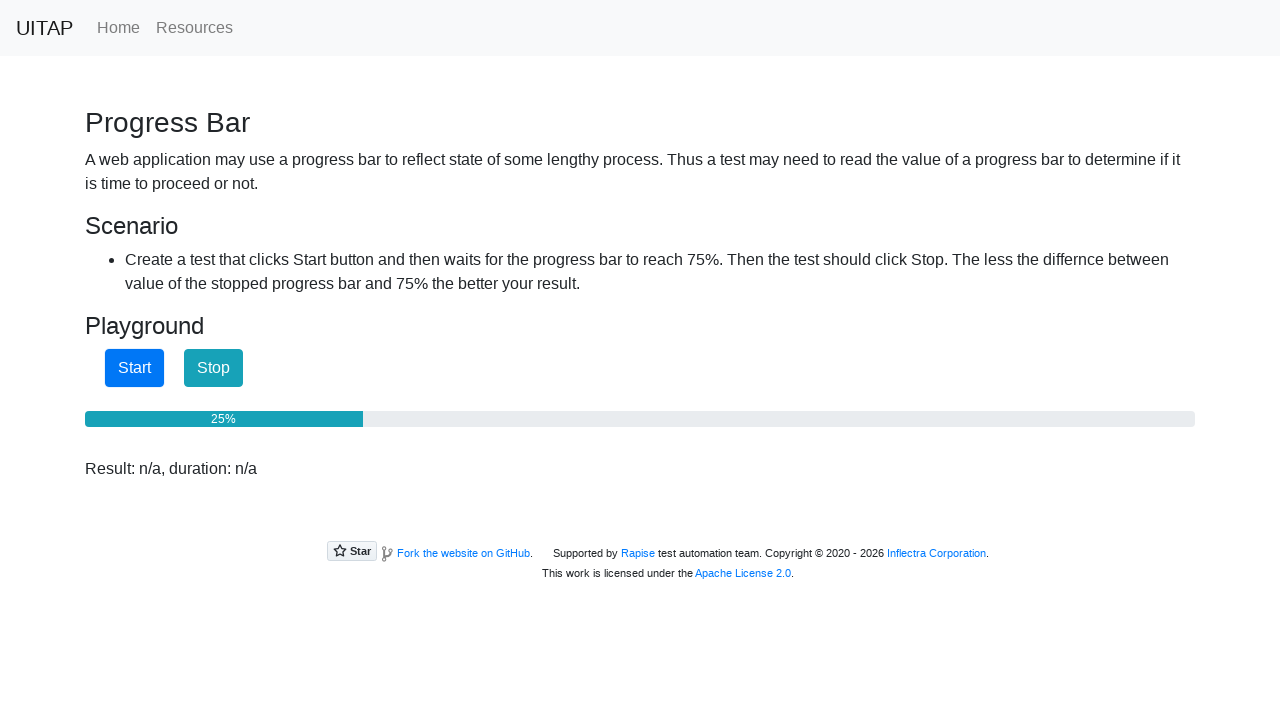

Progress bar reached 100% completion
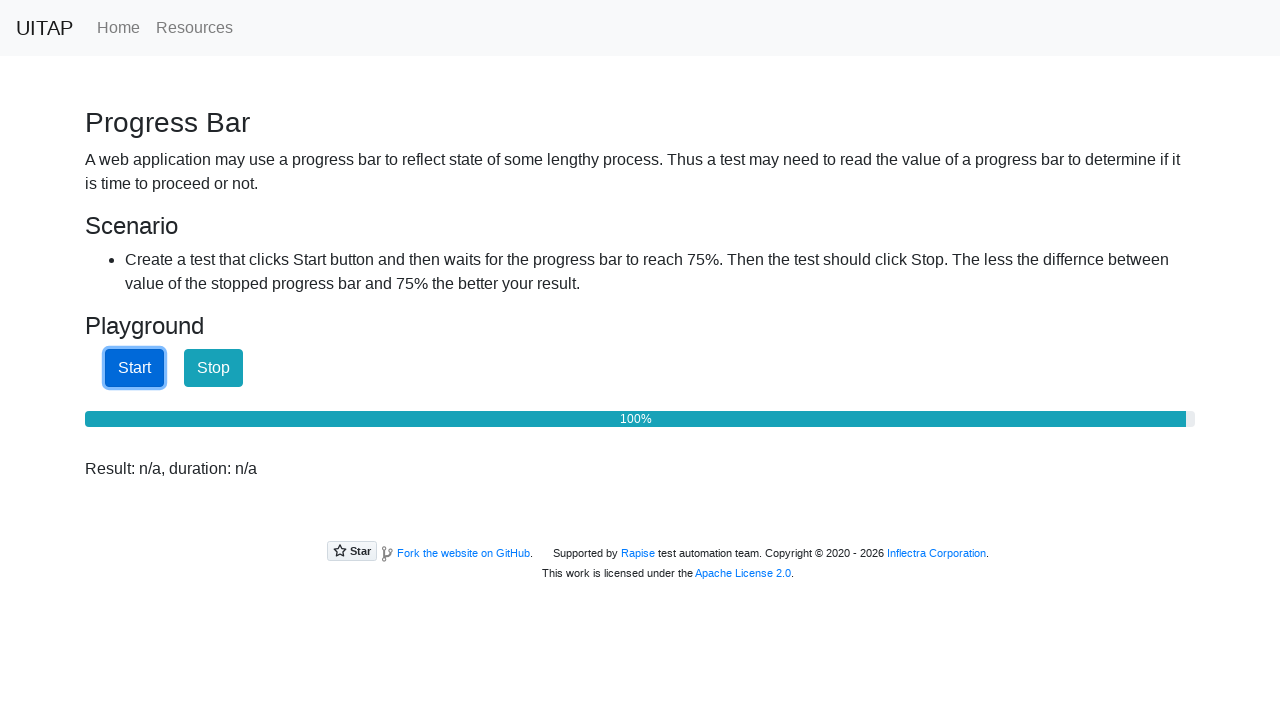

Verified progress bar text content displays '100%'
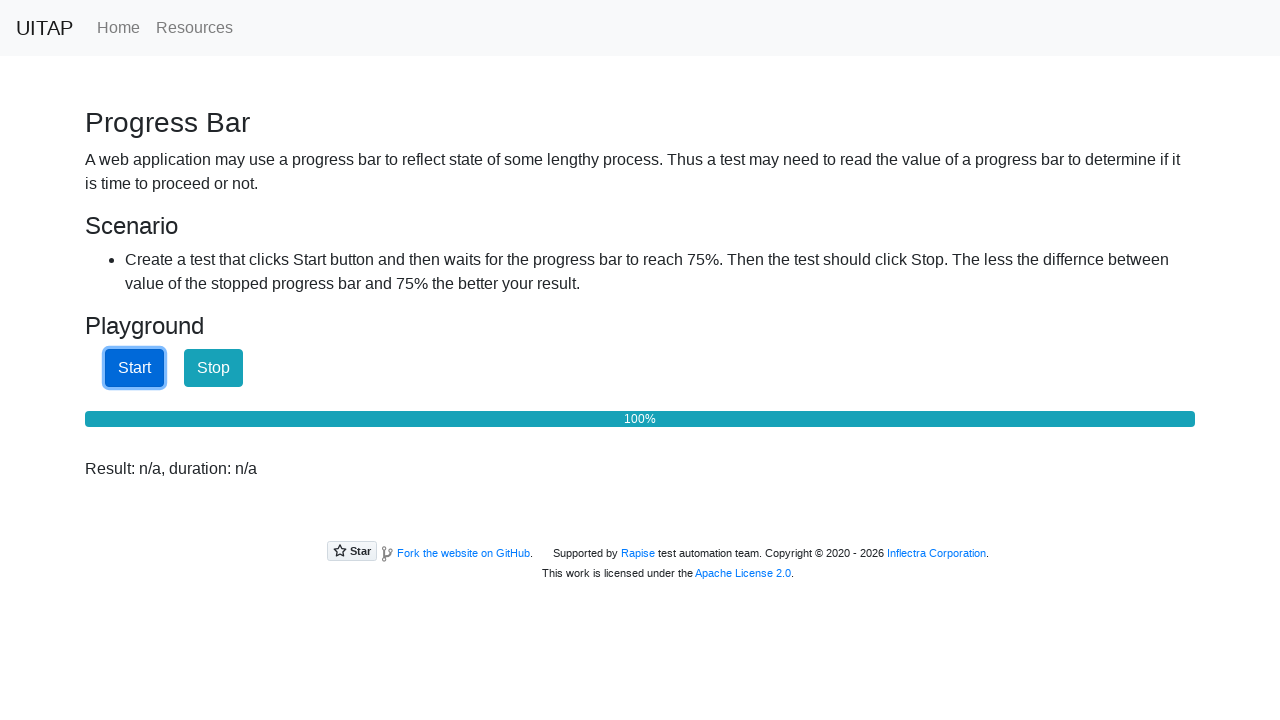

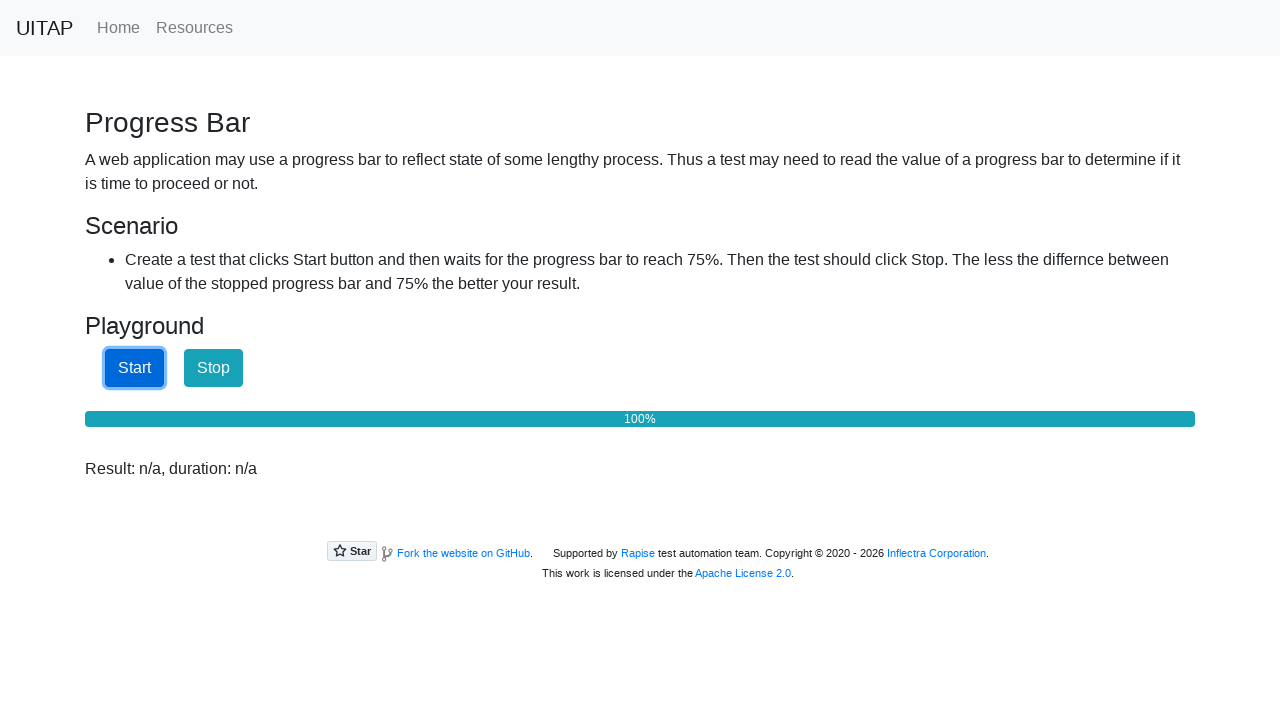